Tests web form submission by entering "Hello" into a text field, submitting the form, and verifying the success message is displayed.

Starting URL: https://www.selenium.dev/selenium/web/web-form.html

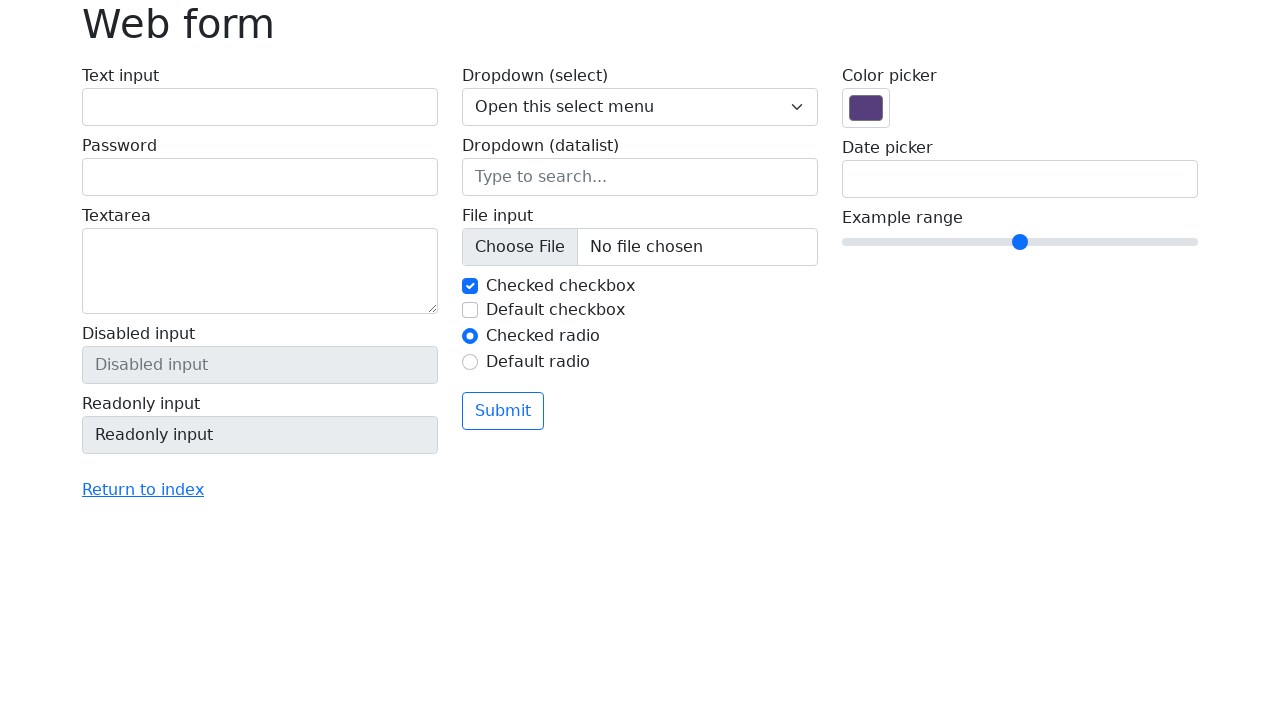

Filled text field with 'Hello' on input[name='my-text']
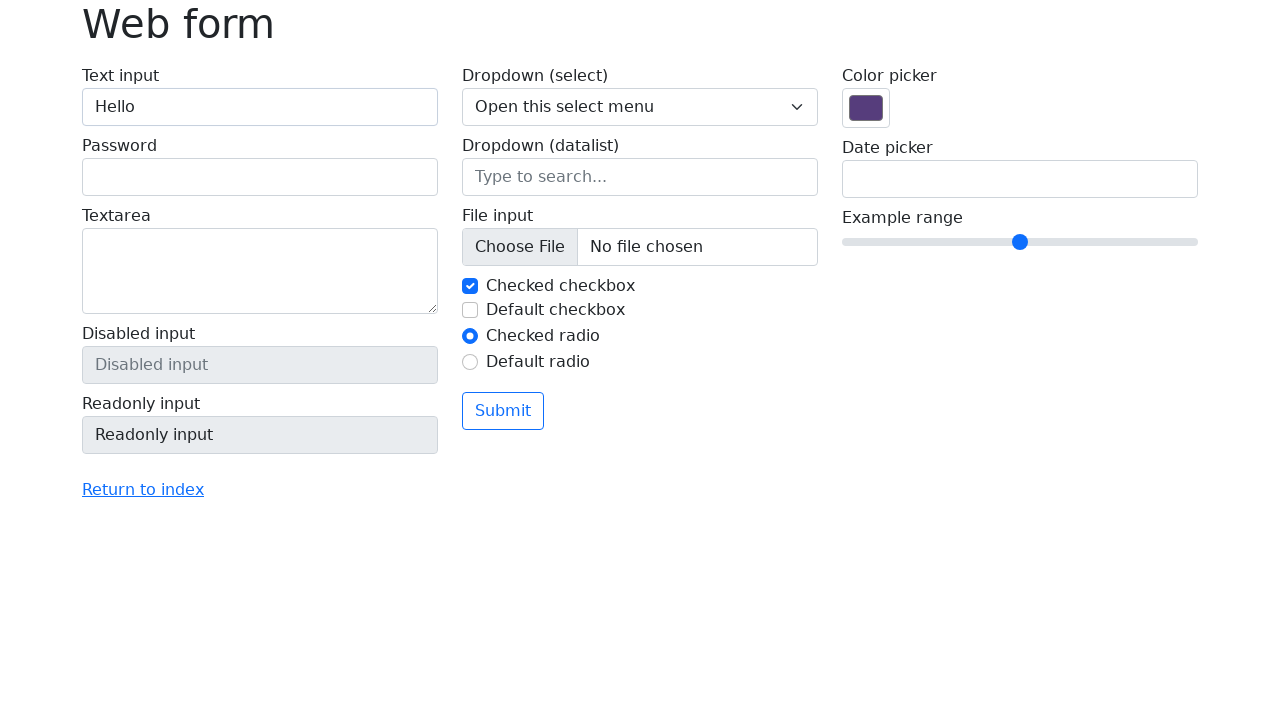

Clicked submit button to submit the form at (503, 411) on button[type='submit']
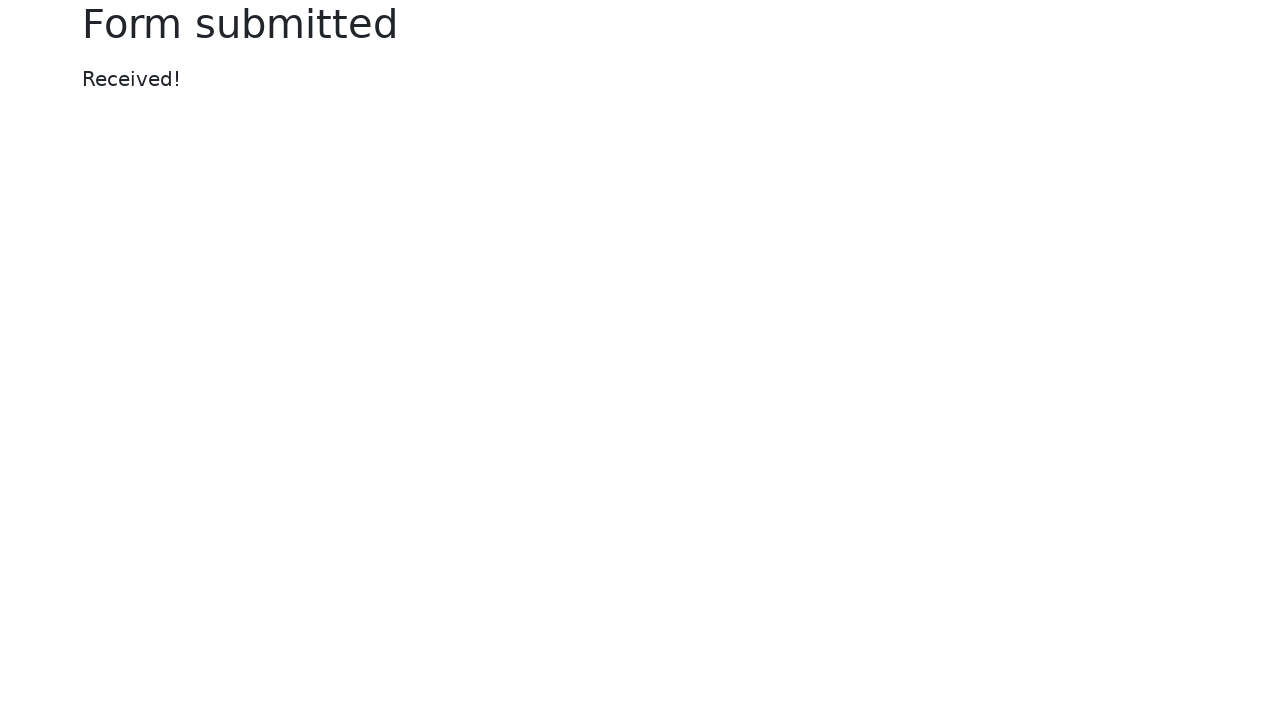

Form submission success message displayed
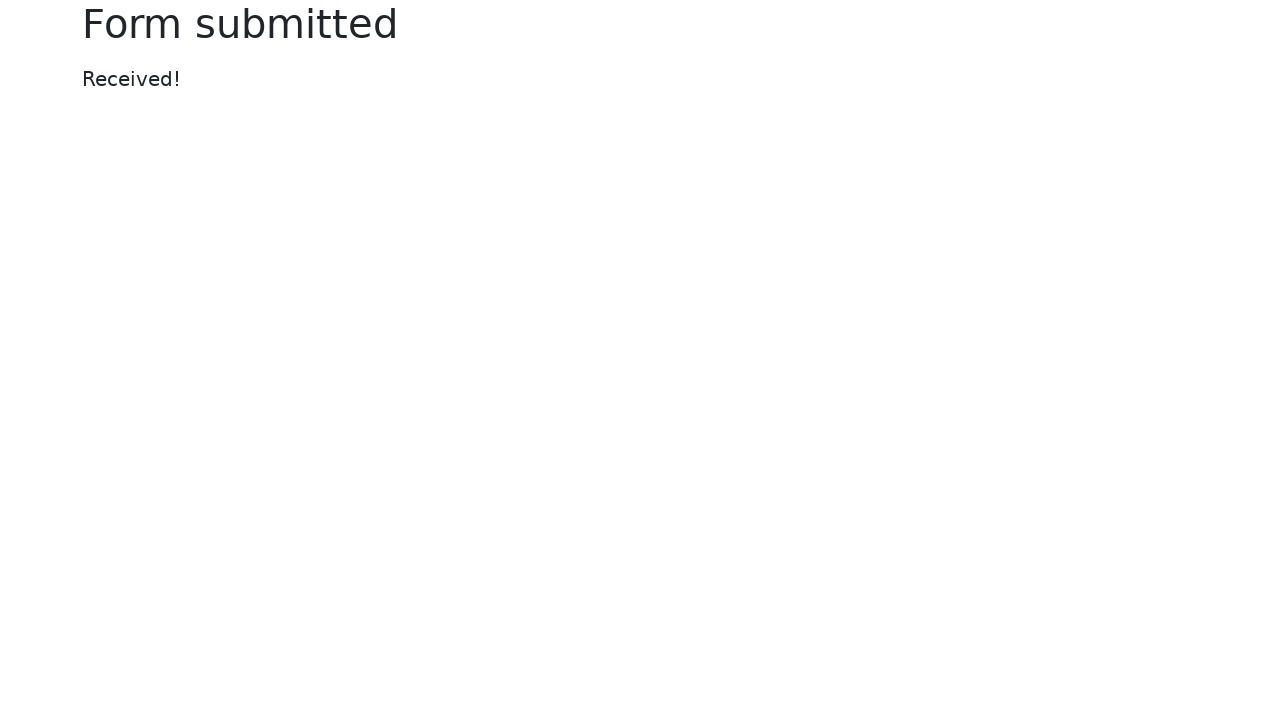

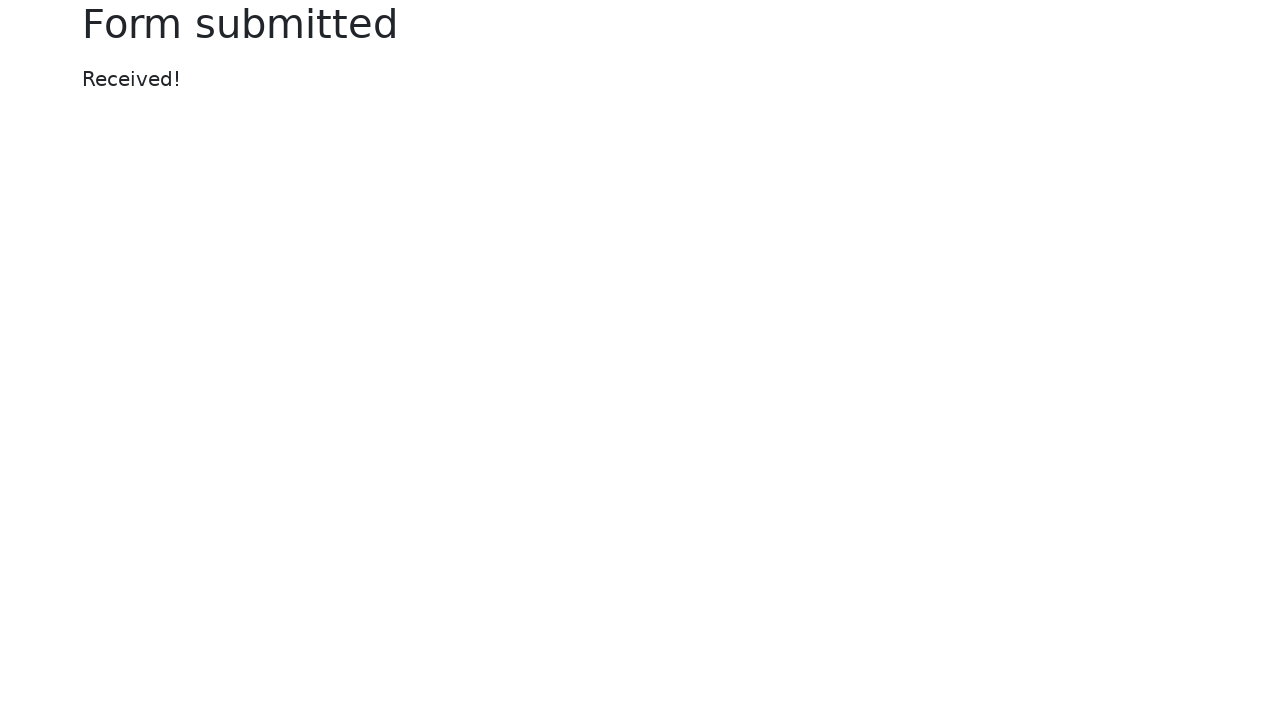